Tests the search functionality on the PROS Unicam website by clicking the search toggle, entering a search query for "Digital Twin", and verifying the search results contain the expected text.

Starting URL: https://pros.unicam.it/

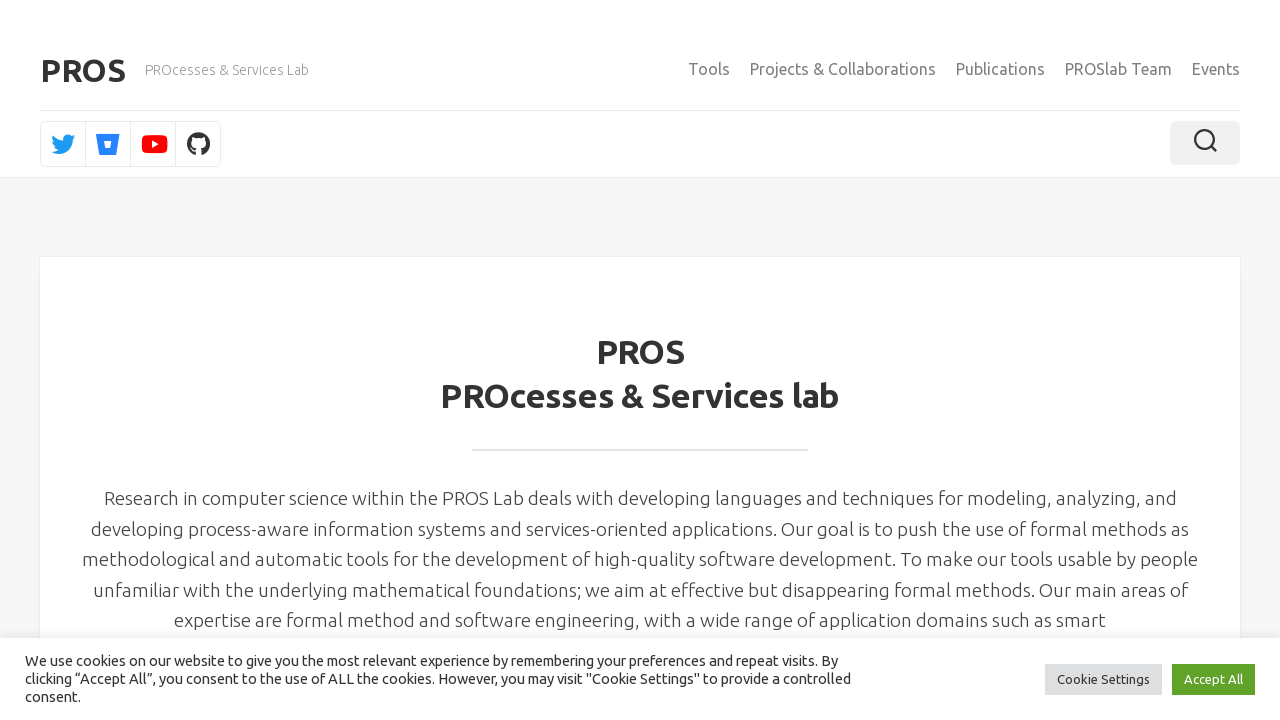

Clicked search toggle to open search functionality at (1205, 143) on .toggle-search
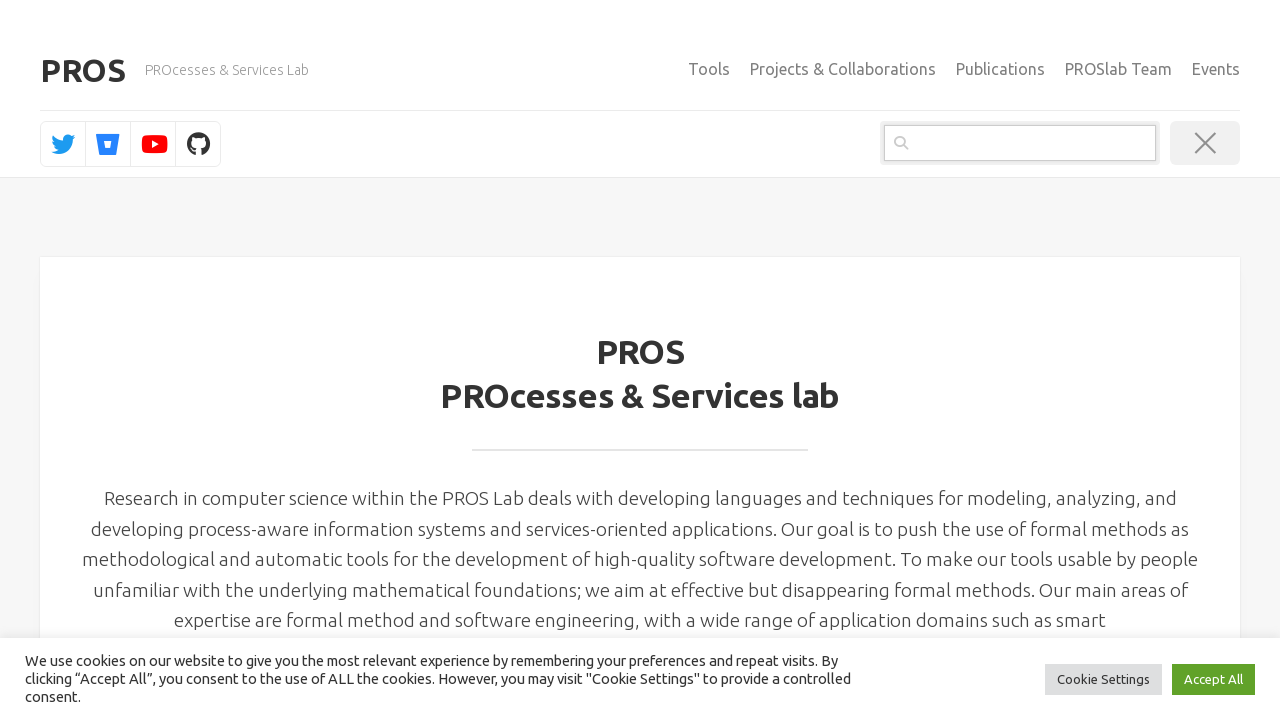

Search field became visible
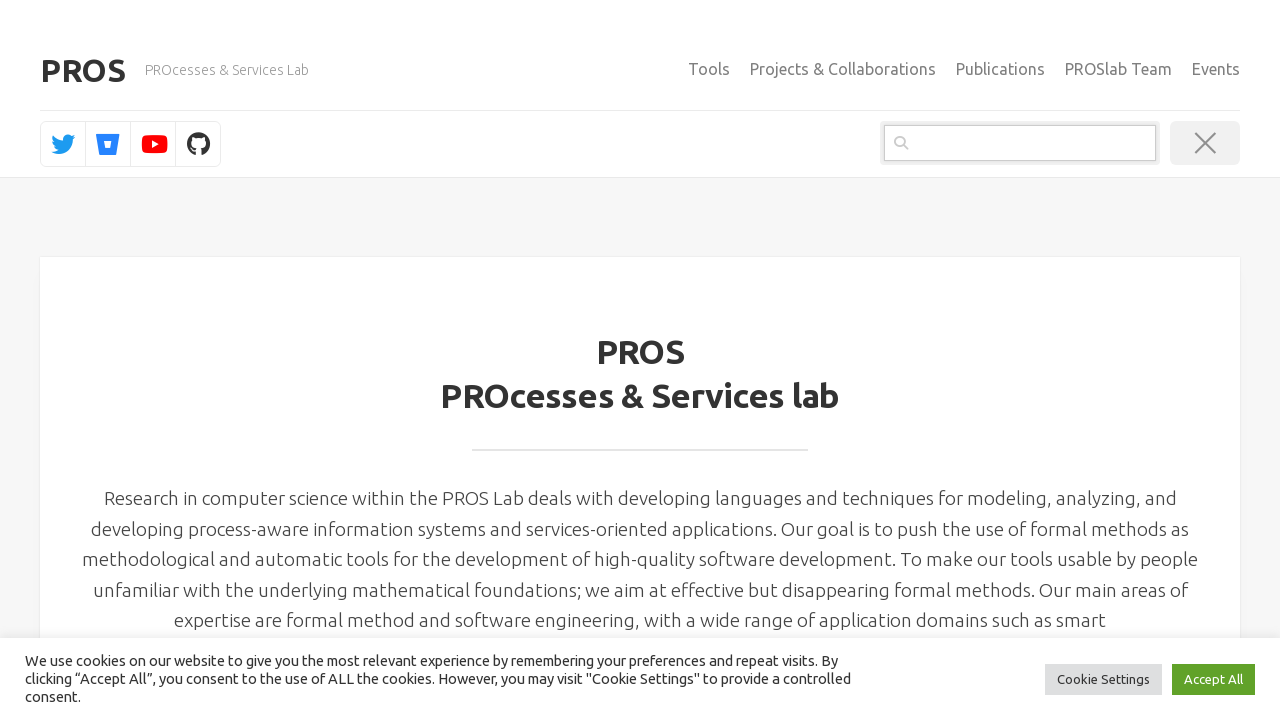

Clicked on search field at (1020, 143) on .search
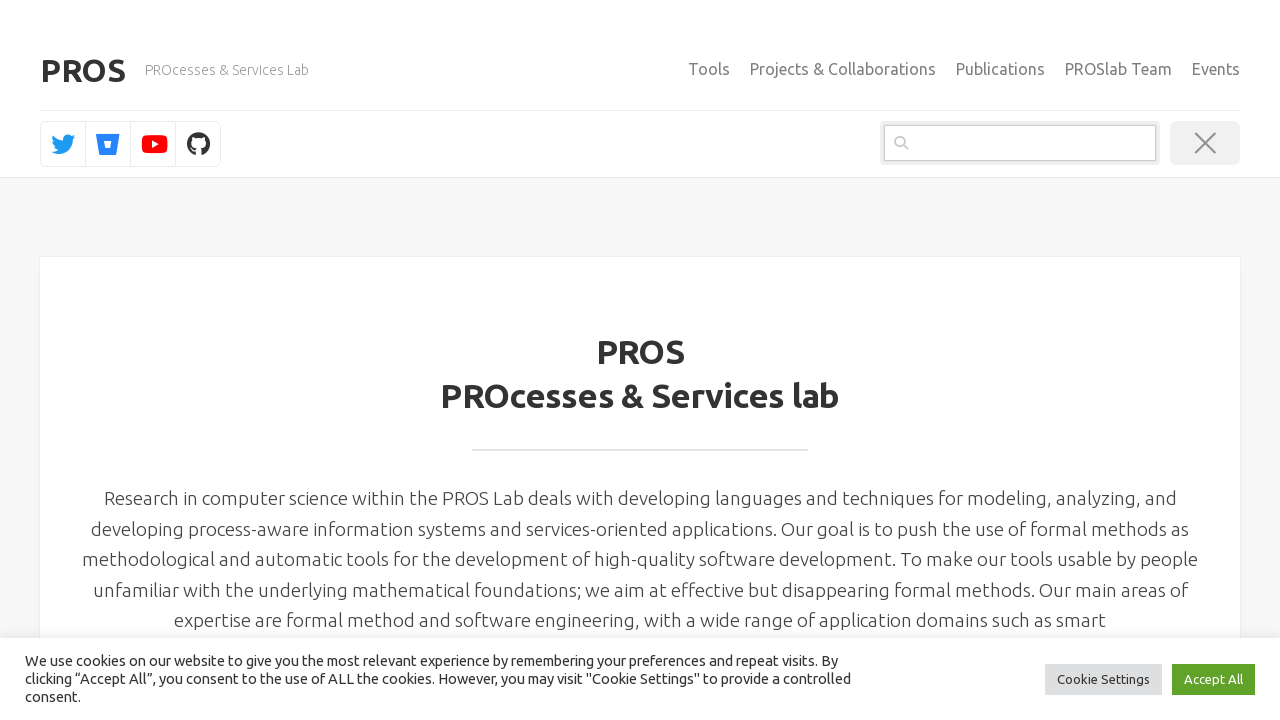

Entered search query 'Digital Twin' in search field on .search
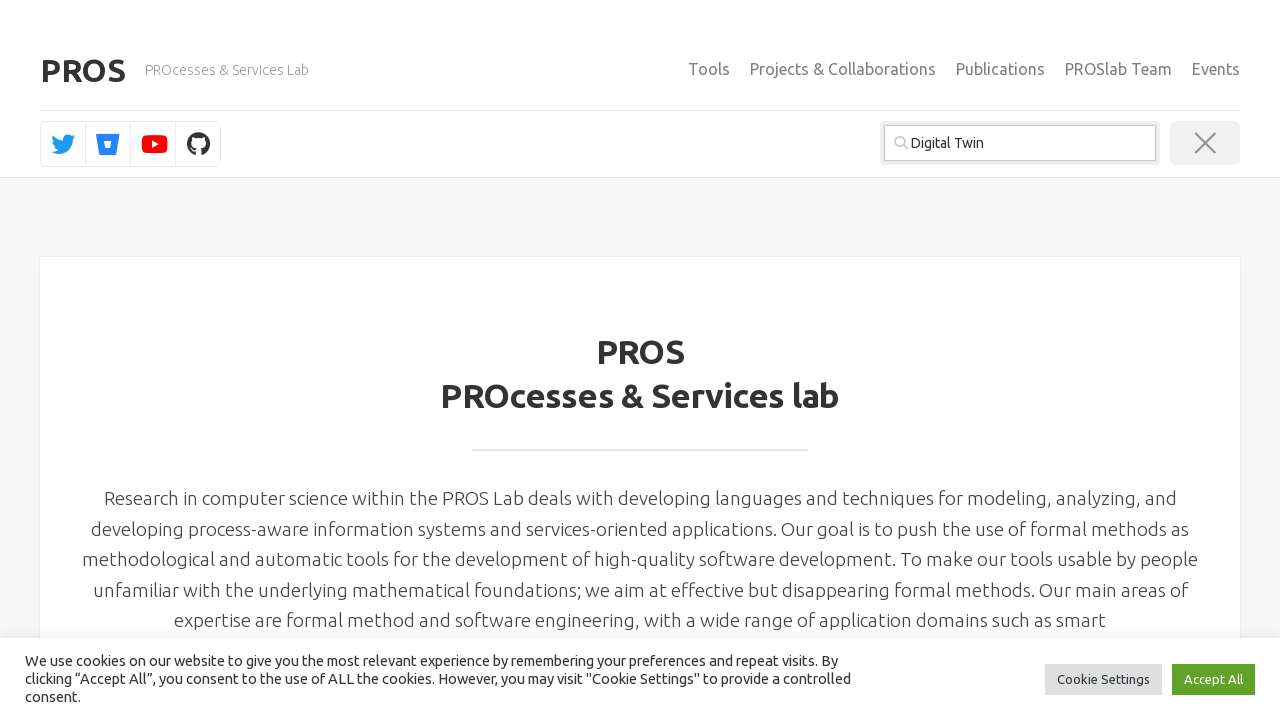

Pressed Enter to submit search query on .search
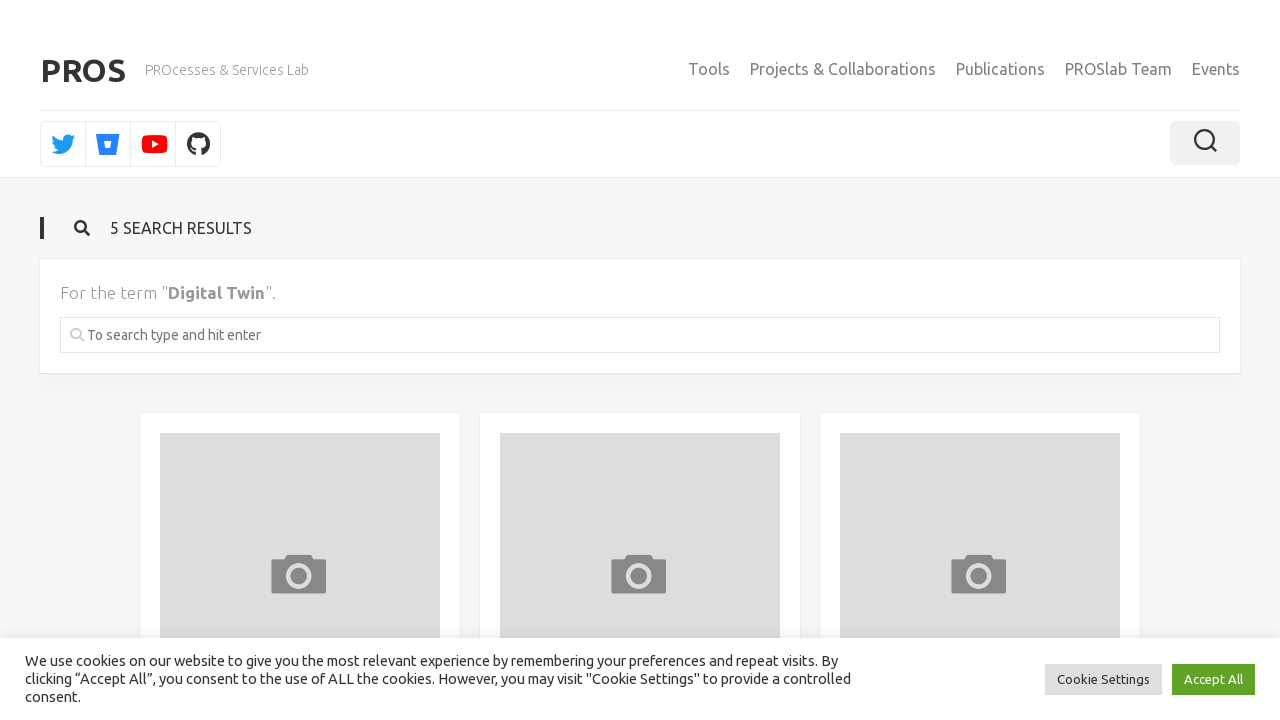

Search results loaded
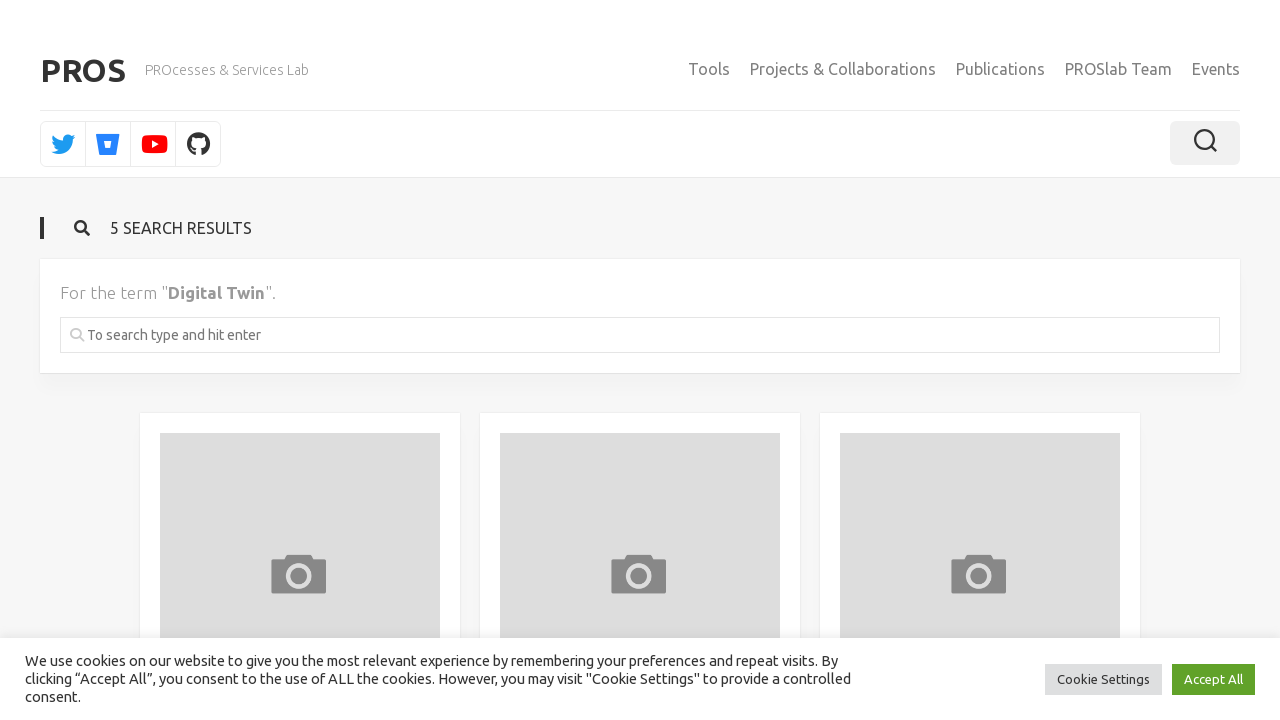

Verified that 'Digital Twin' text appears in search results
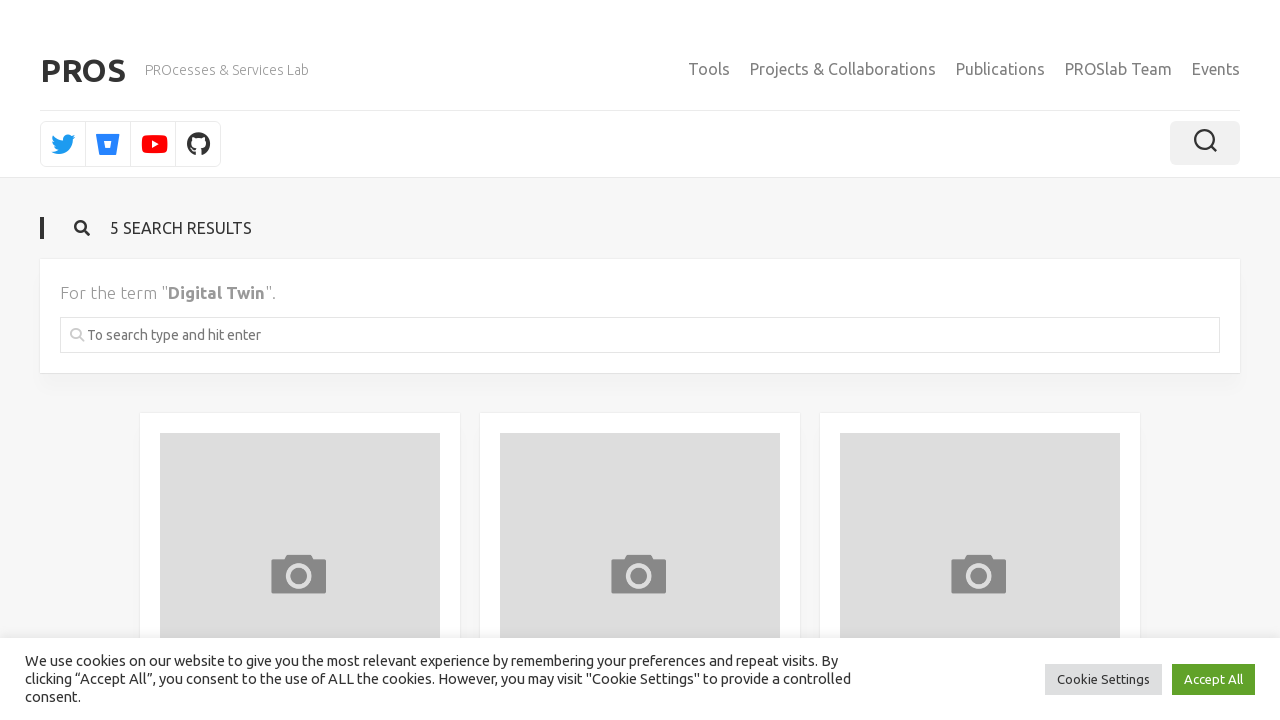

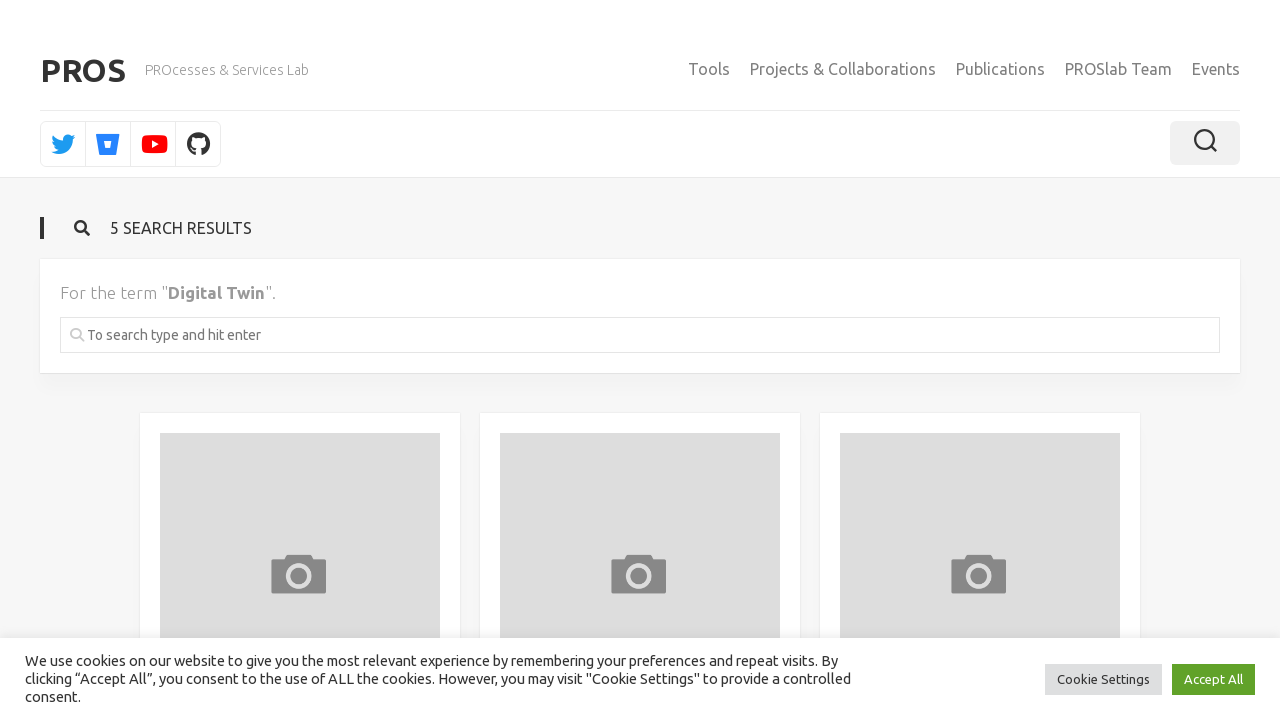